Tests a registration form by filling in first name, last name, and email fields, then submitting the form and verifying the success message

Starting URL: http://suninjuly.github.io/registration1.html

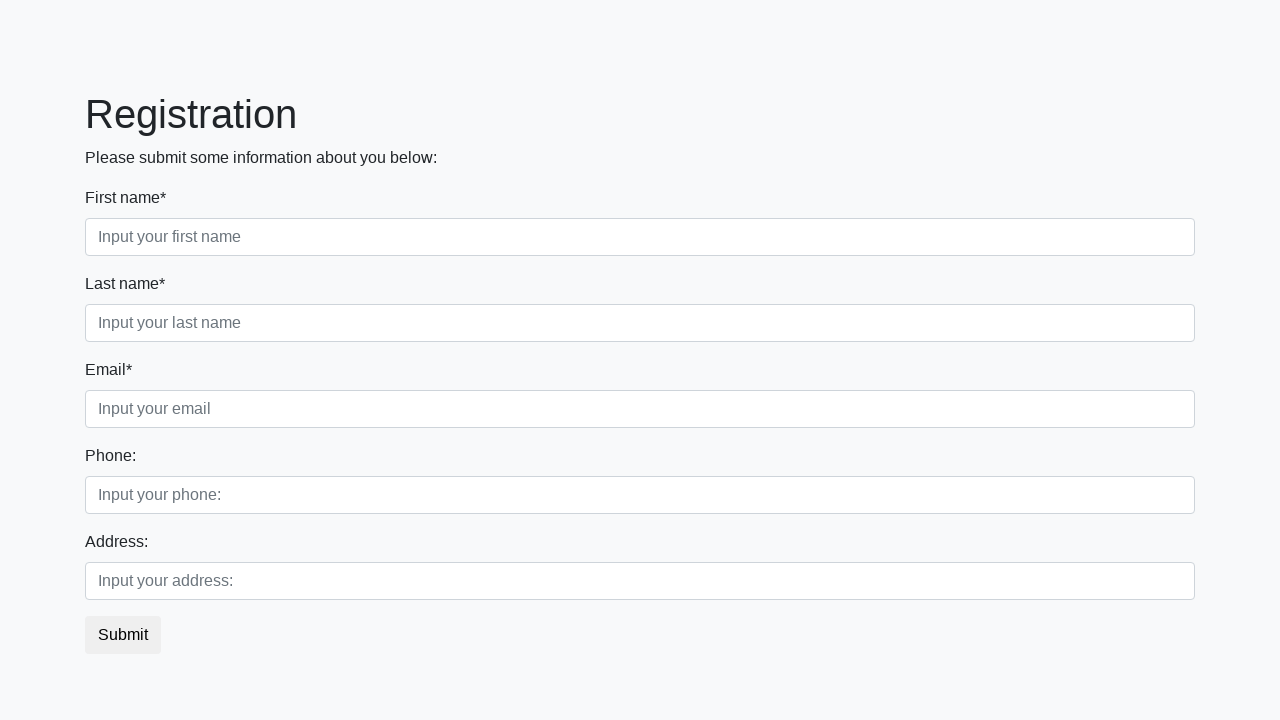

Filled first name field with 'John' on .first_block input.form-control.first
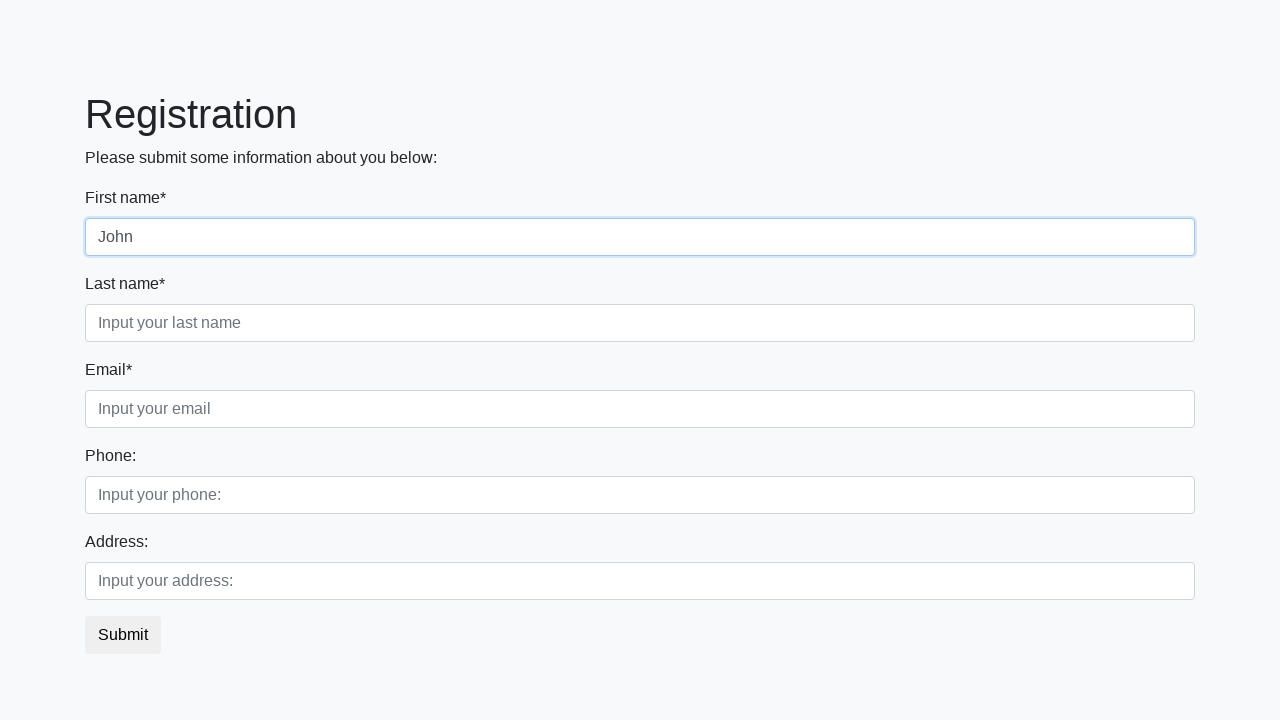

Filled last name field with 'Smith' on .first_block input.form-control.second
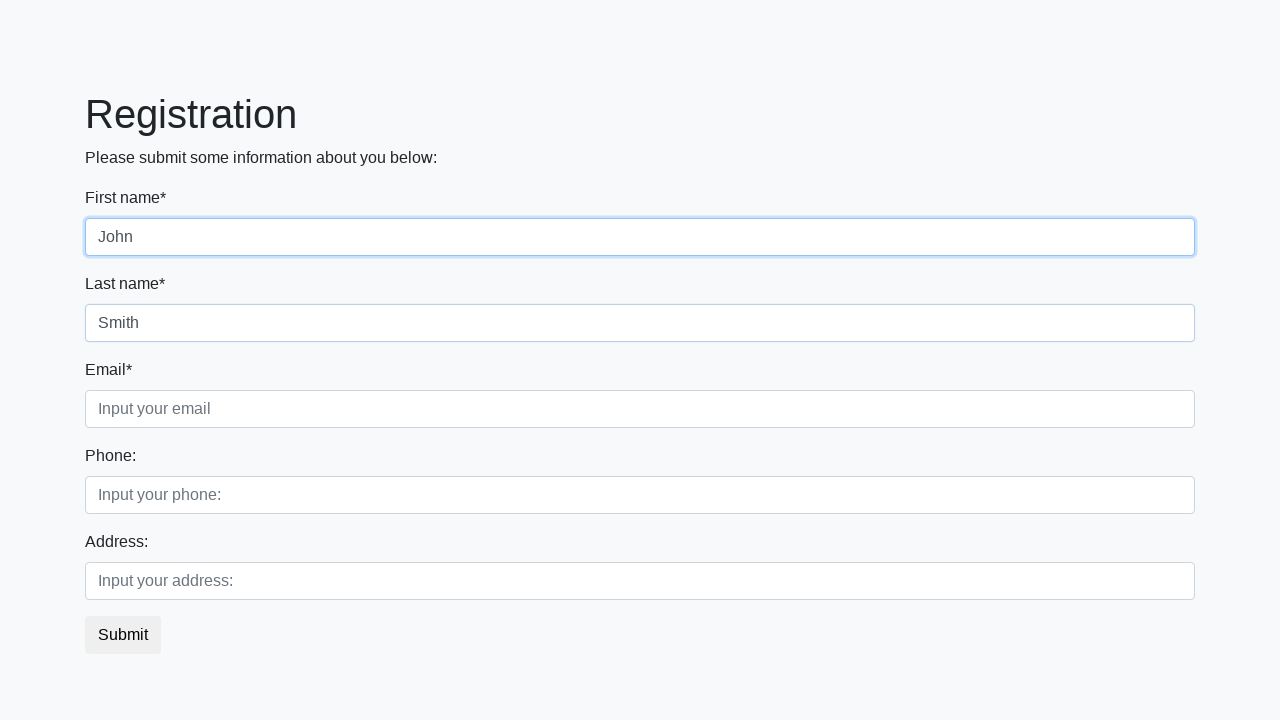

Filled email field with 'john.smith@example.com' on .first_block input.form-control.third
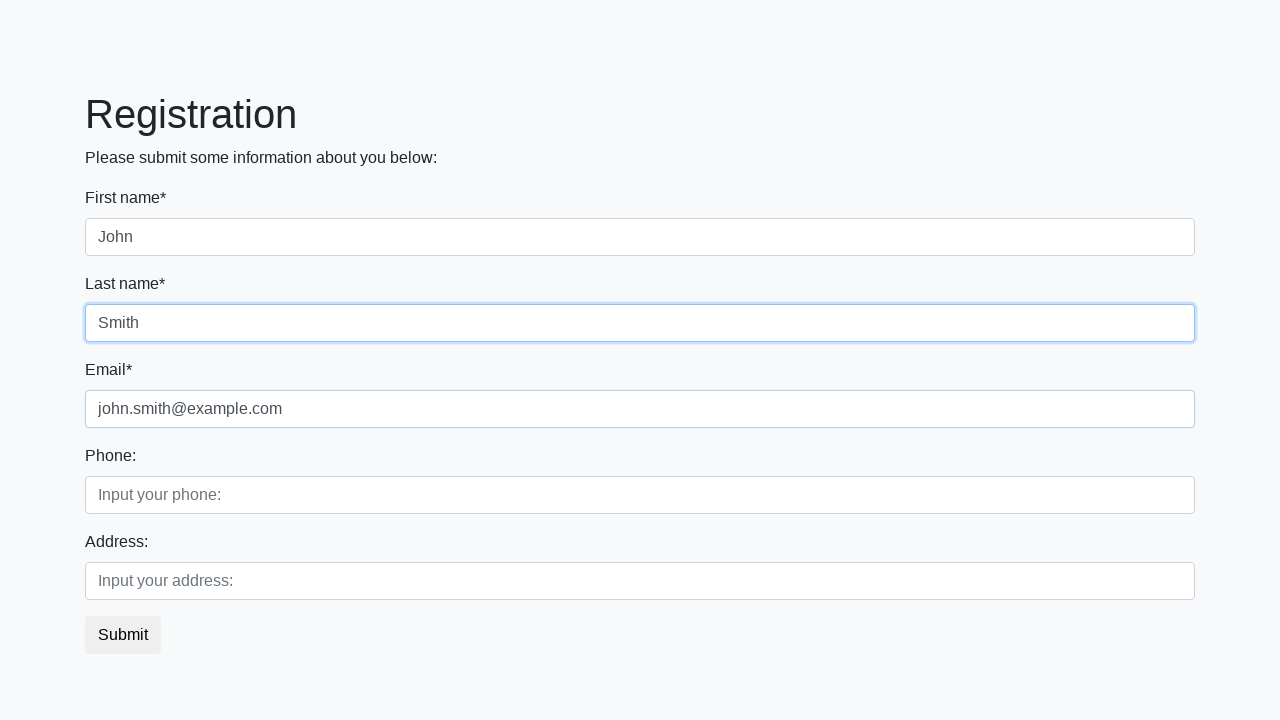

Clicked submit button to register at (123, 635) on button.btn
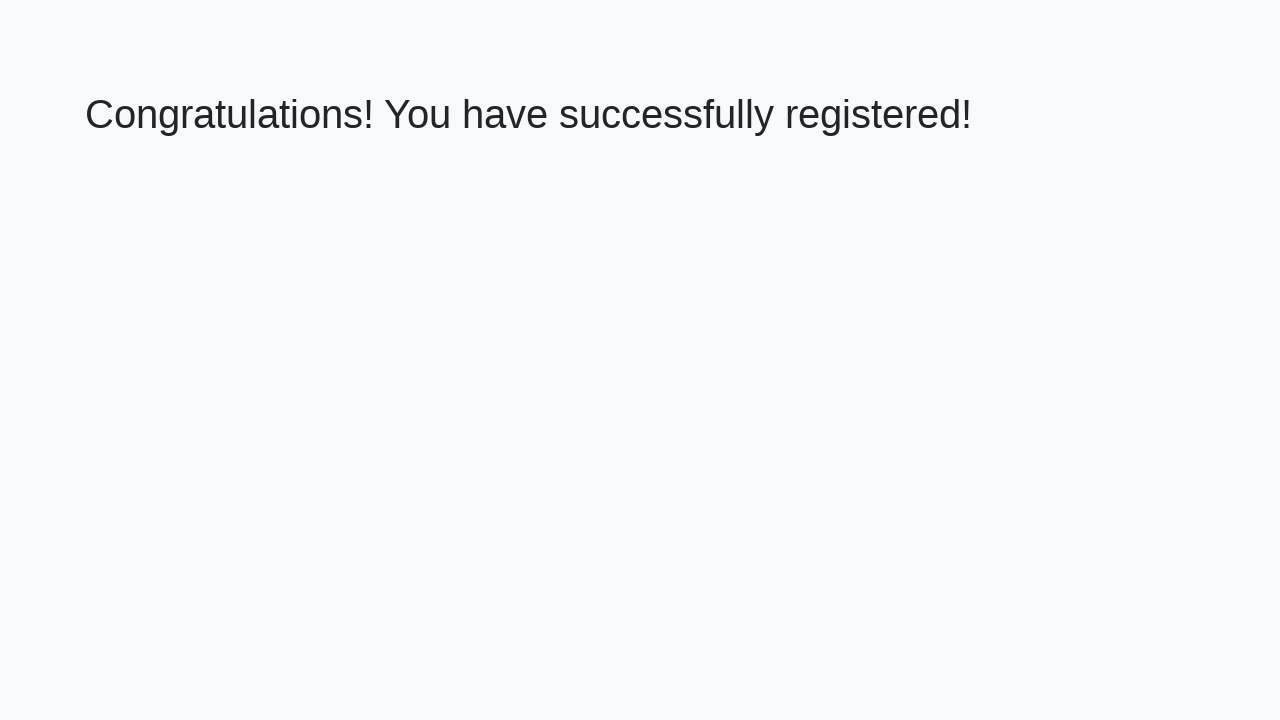

Success page loaded with h1 heading visible
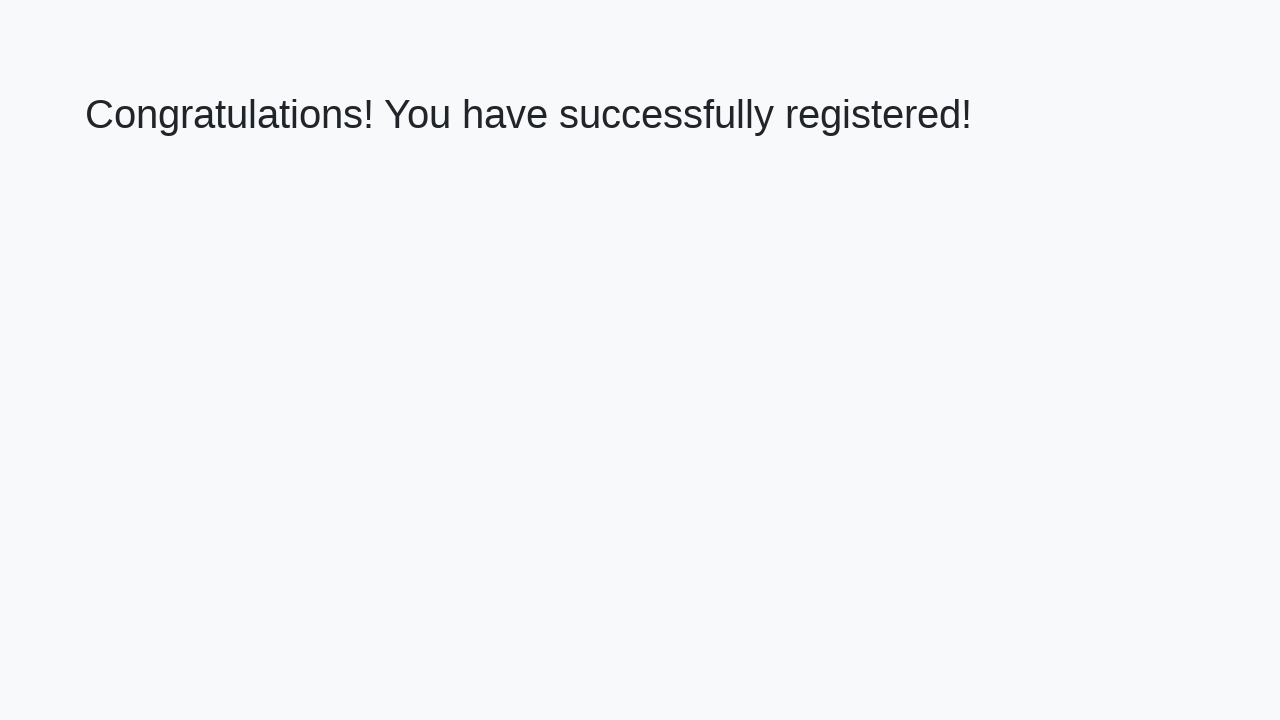

Retrieved heading text: 'Congratulations! You have successfully registered!'
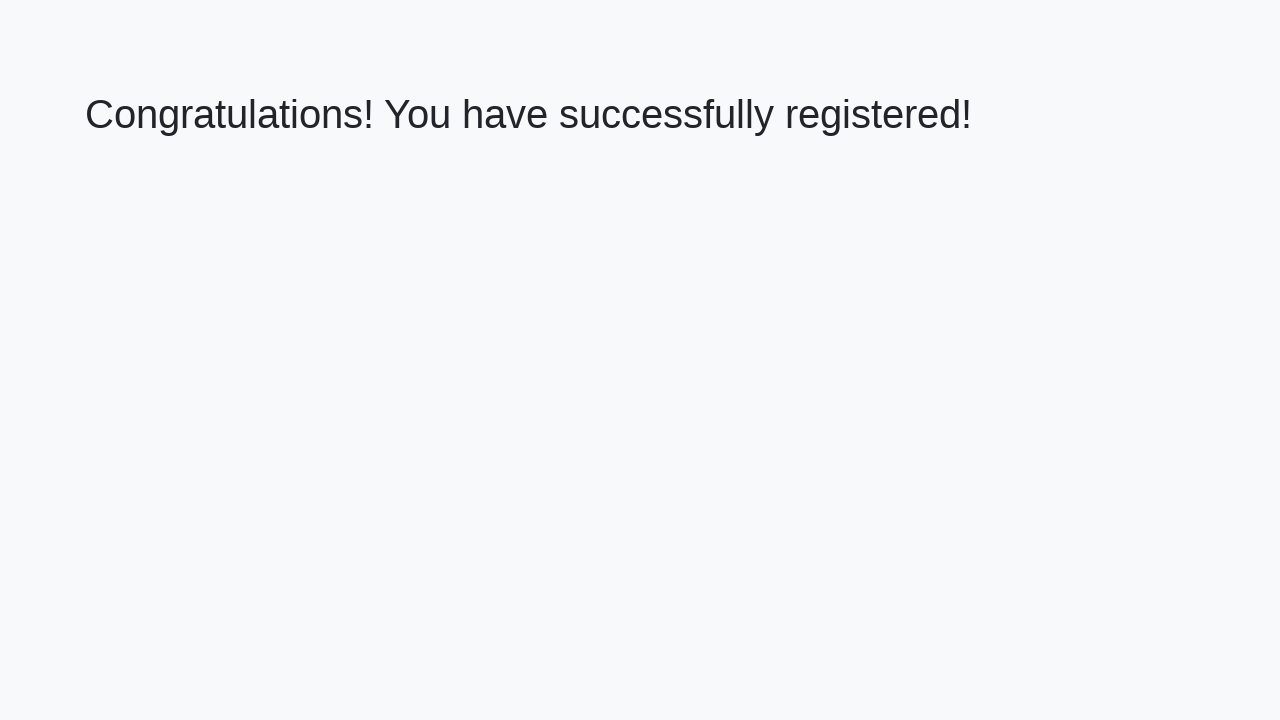

Verified success message matches expected text
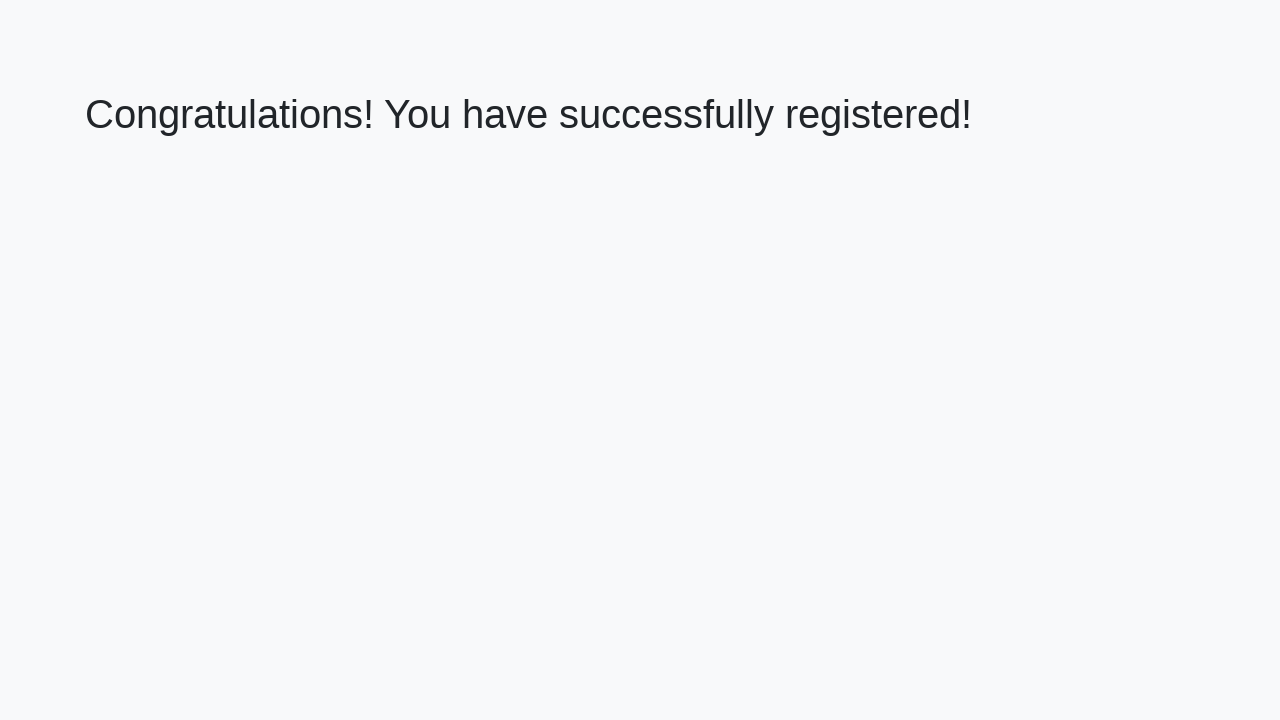

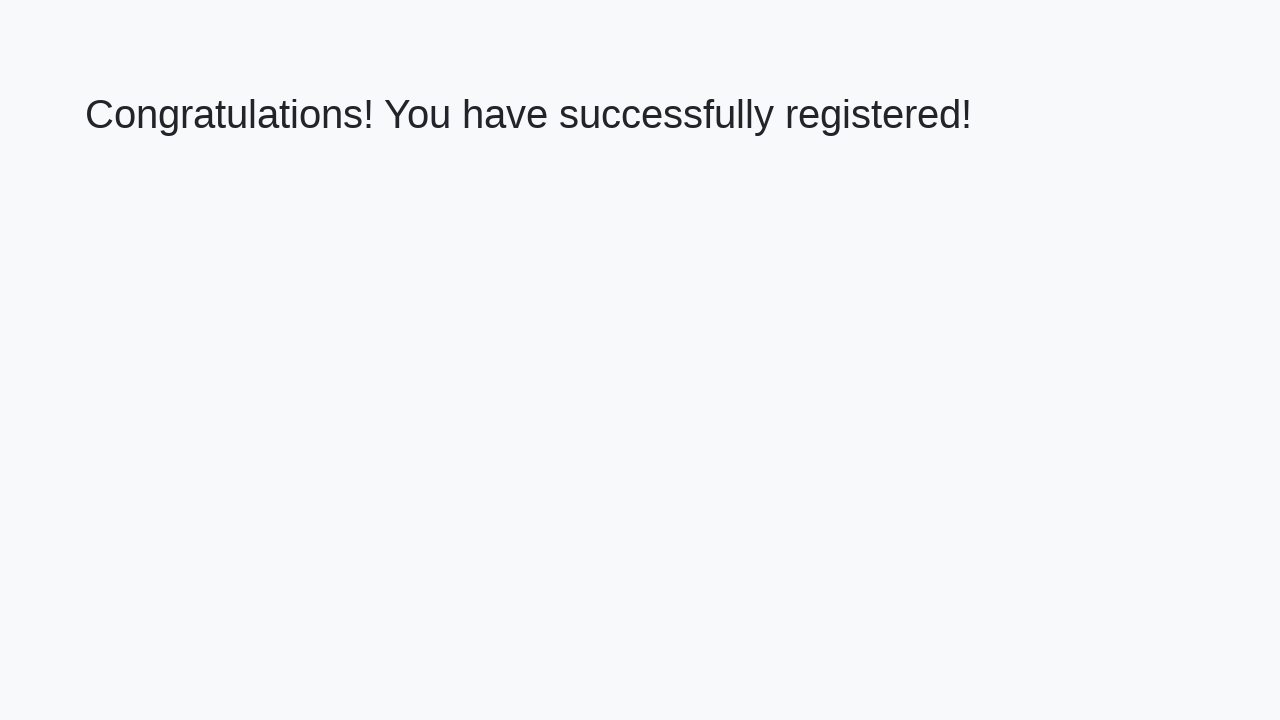